Counts the total number of links on the page and verifies there are 27 links

Starting URL: https://rahulshettyacademy.com/AutomationPractice

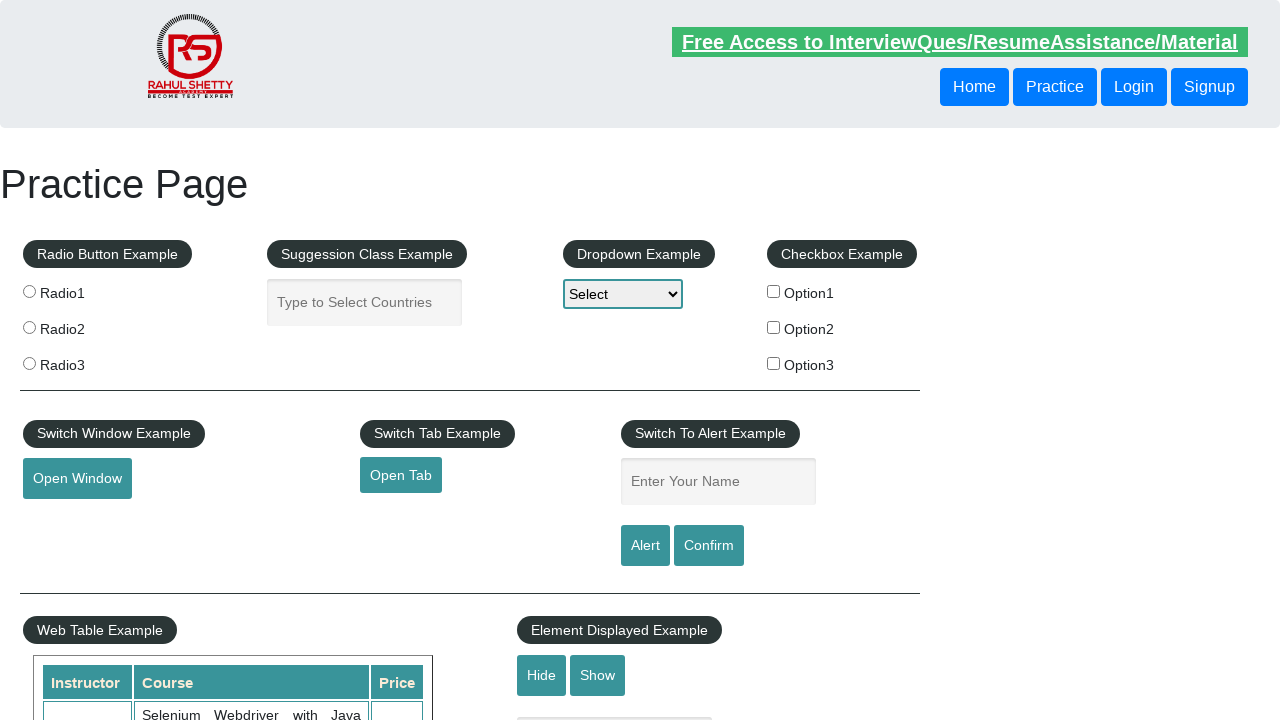

Navigated to https://rahulshettyacademy.com/AutomationPractice
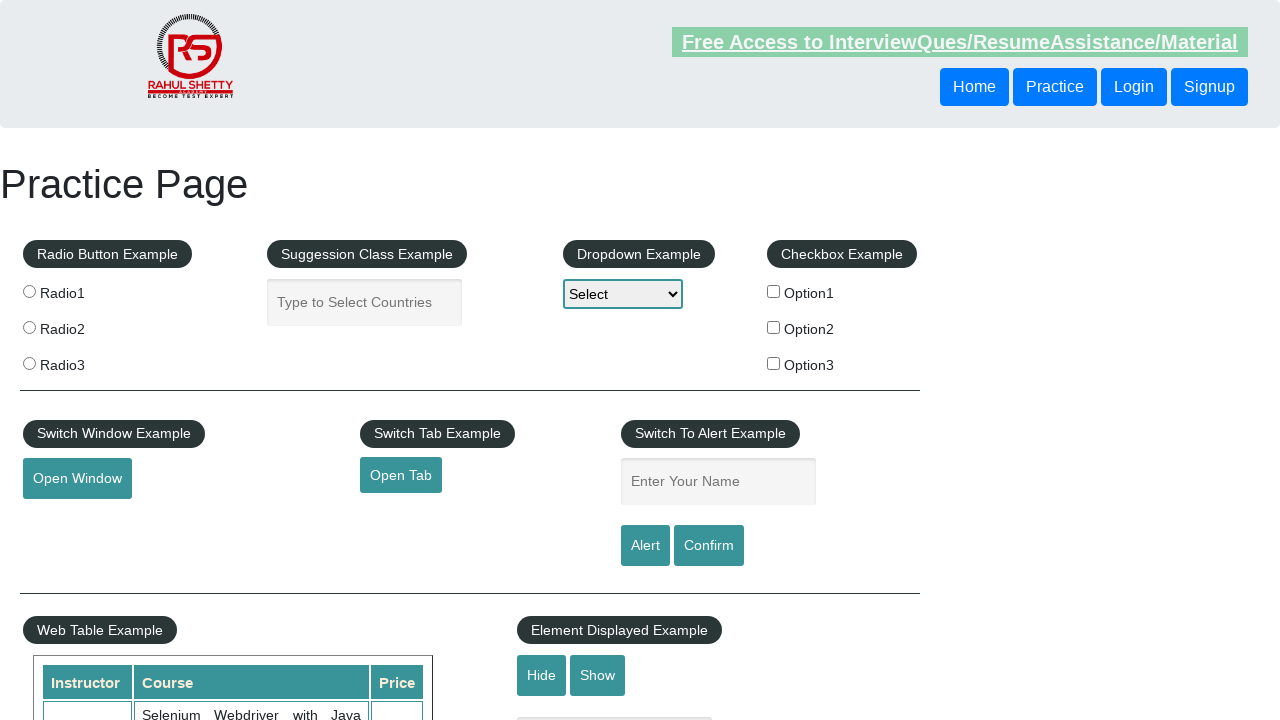

Located all anchor elements on the page
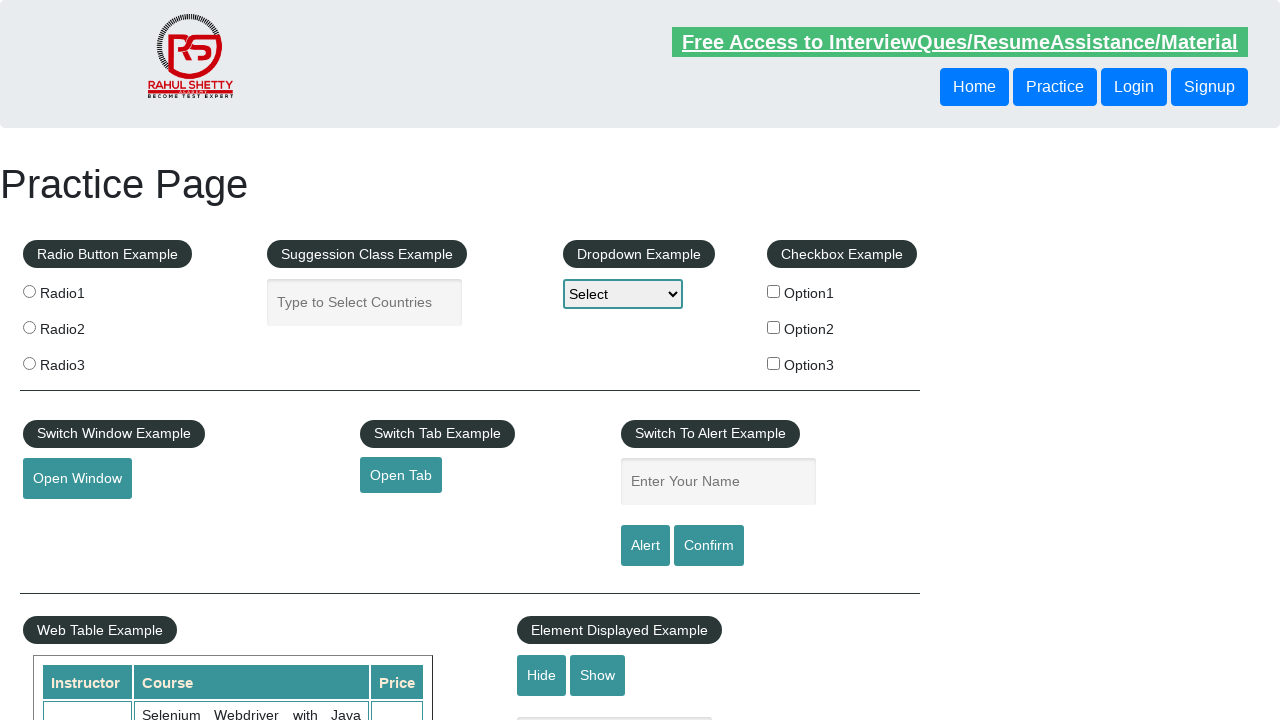

Counted 27 links on the page
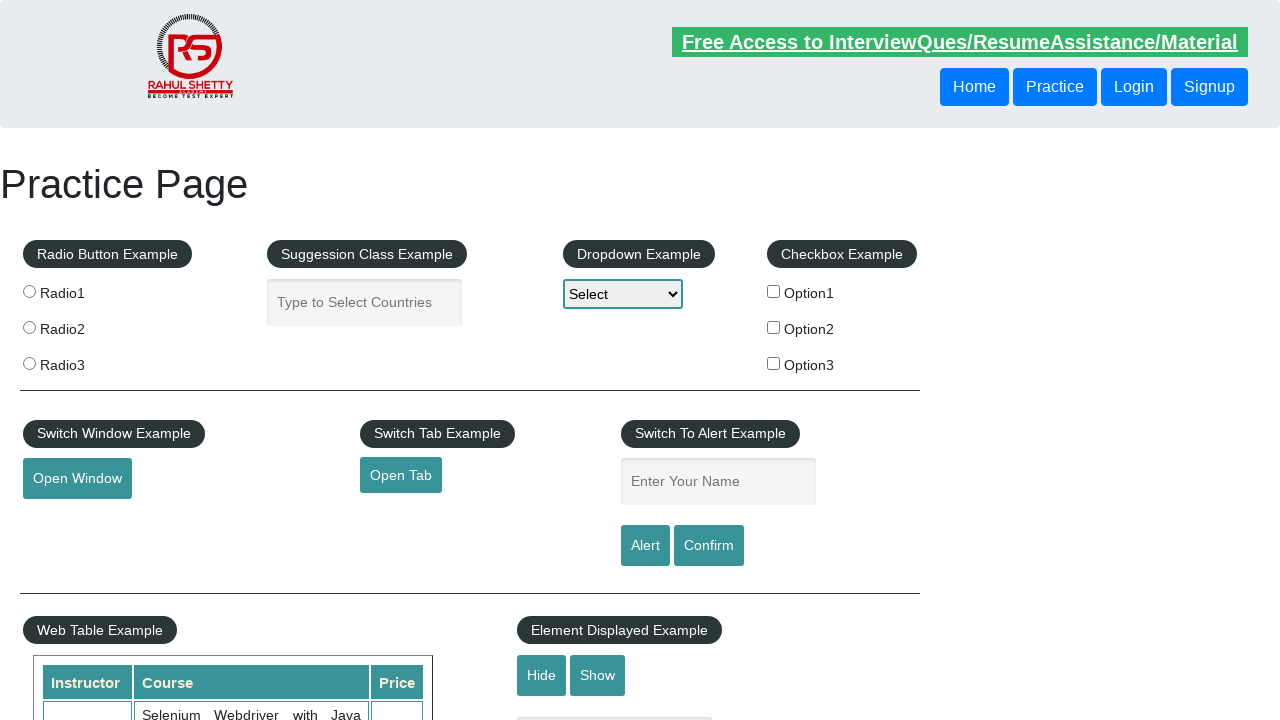

Verified that the link count equals 27
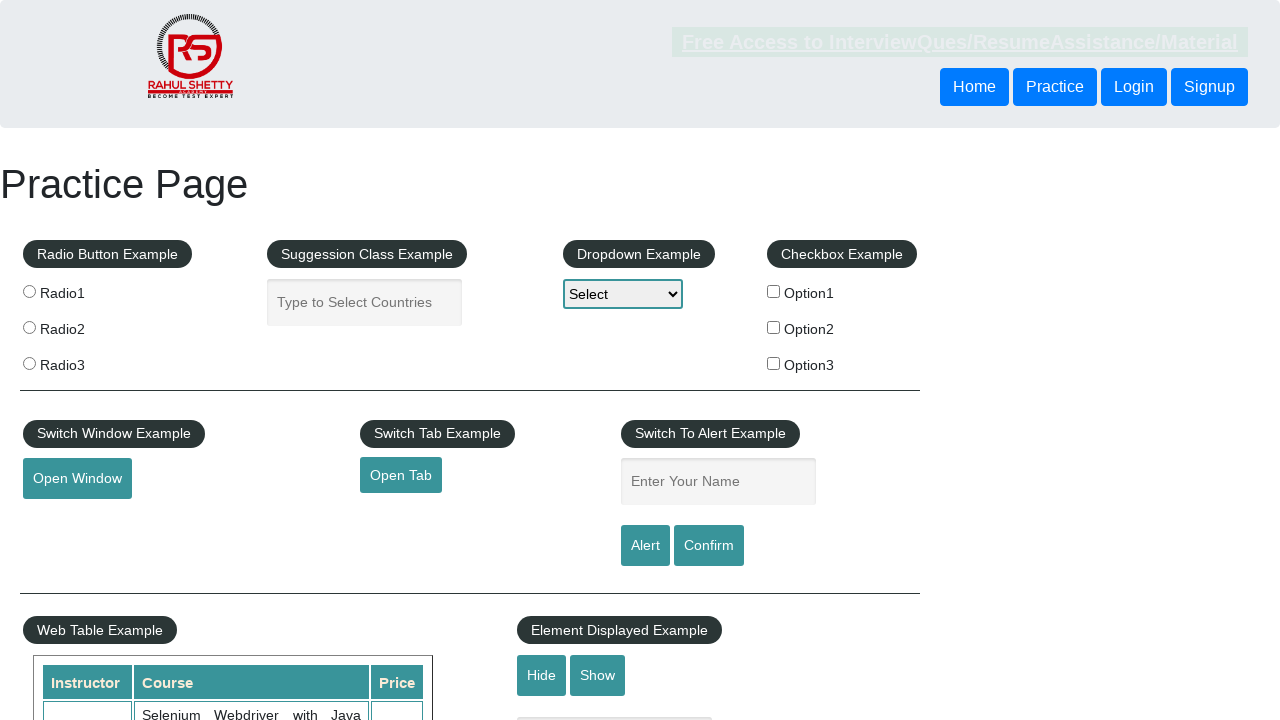

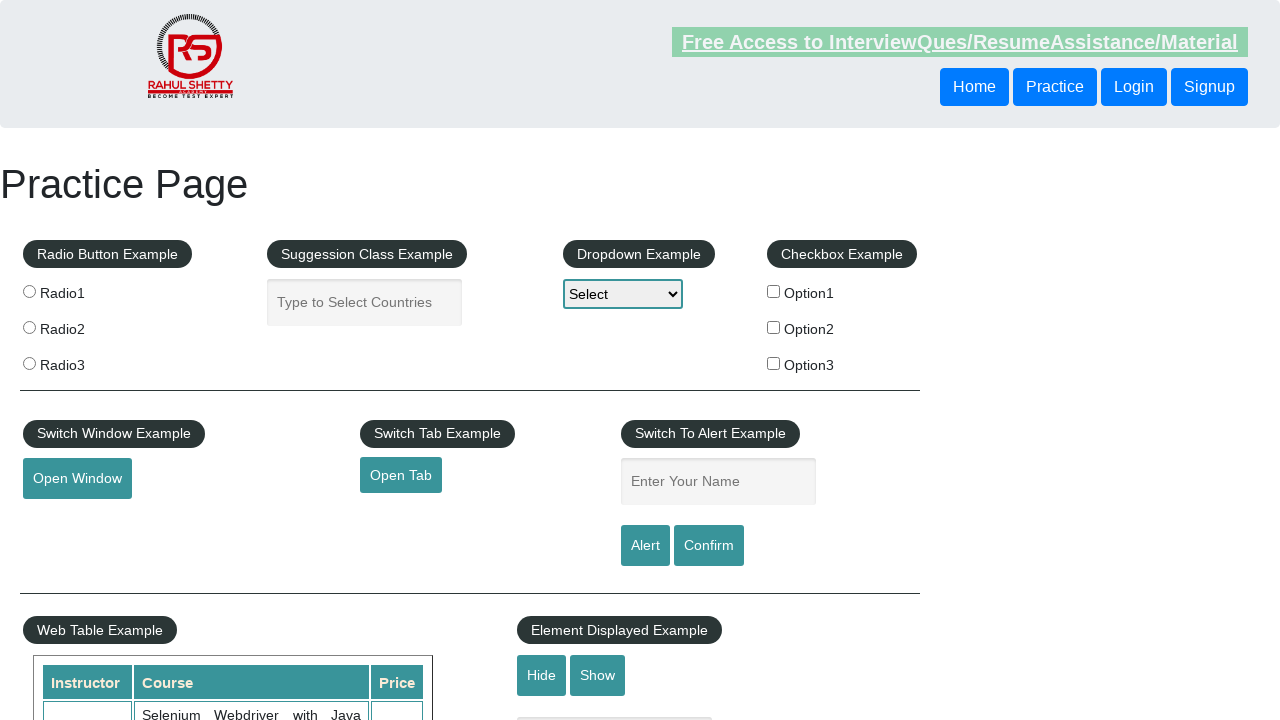